Tests Junit Reporter by clicking on Selenium143 link

Starting URL: http://omayo.blogspot.com

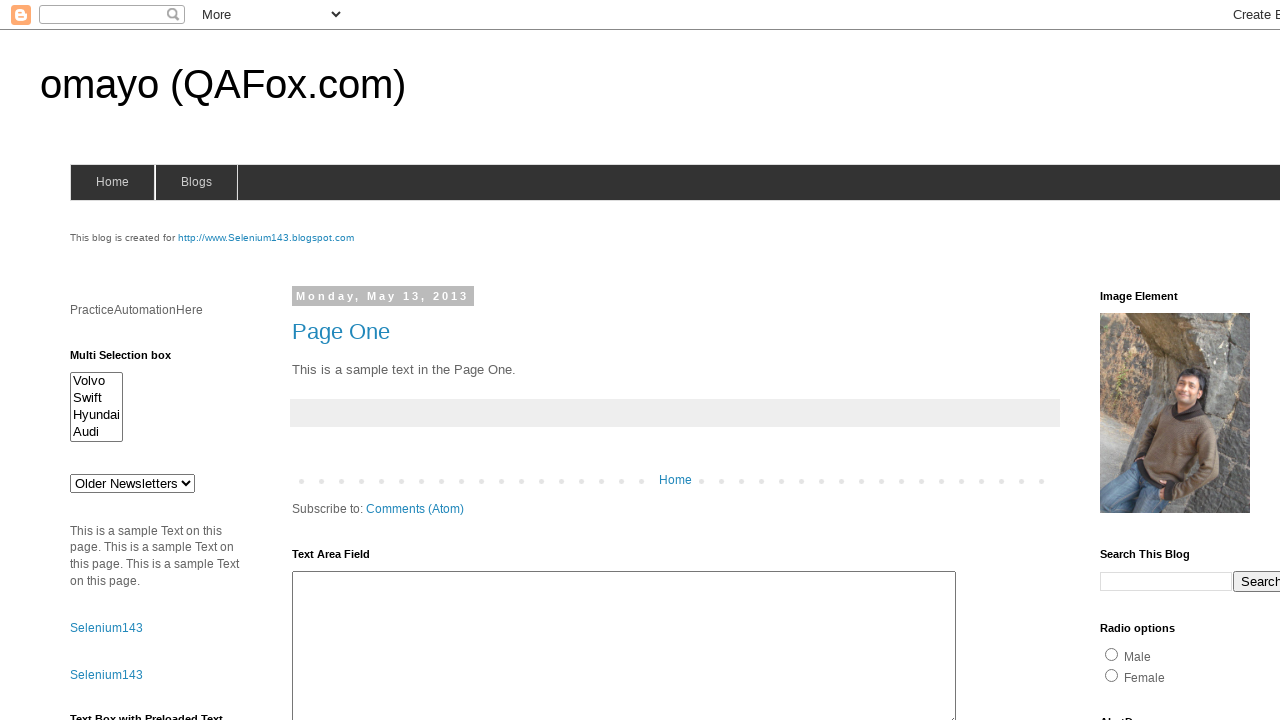

Clicked on Selenium143 link at (106, 628) on a:text-is('Selenium143')
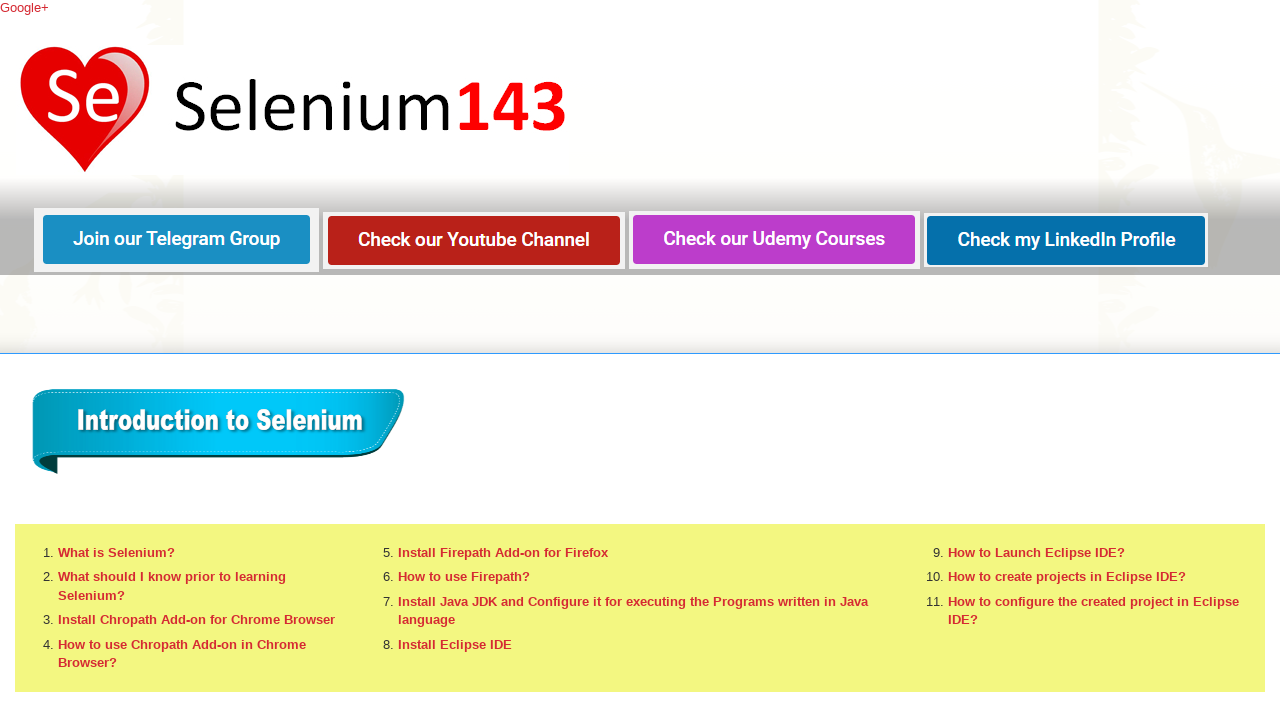

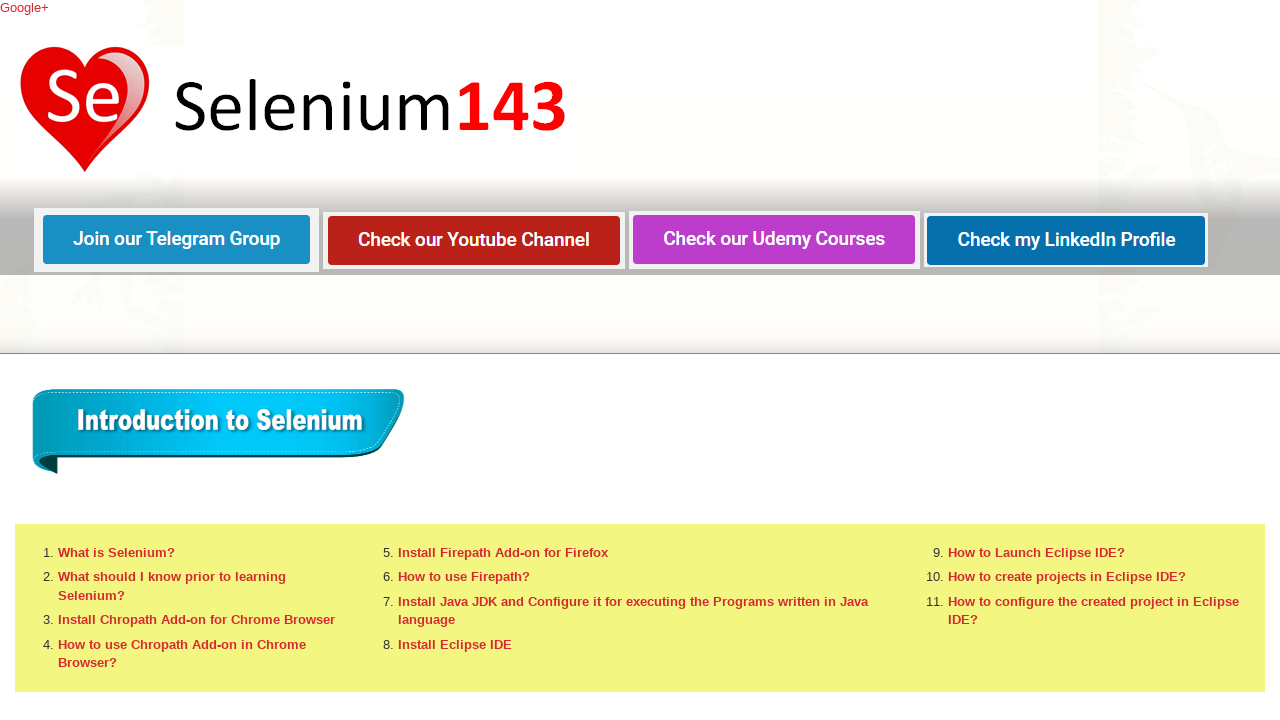